Tests the Sign up button on demoblaze.com by clicking it and verifying the button text displays "Sign up"

Starting URL: https://www.demoblaze.com/index.html

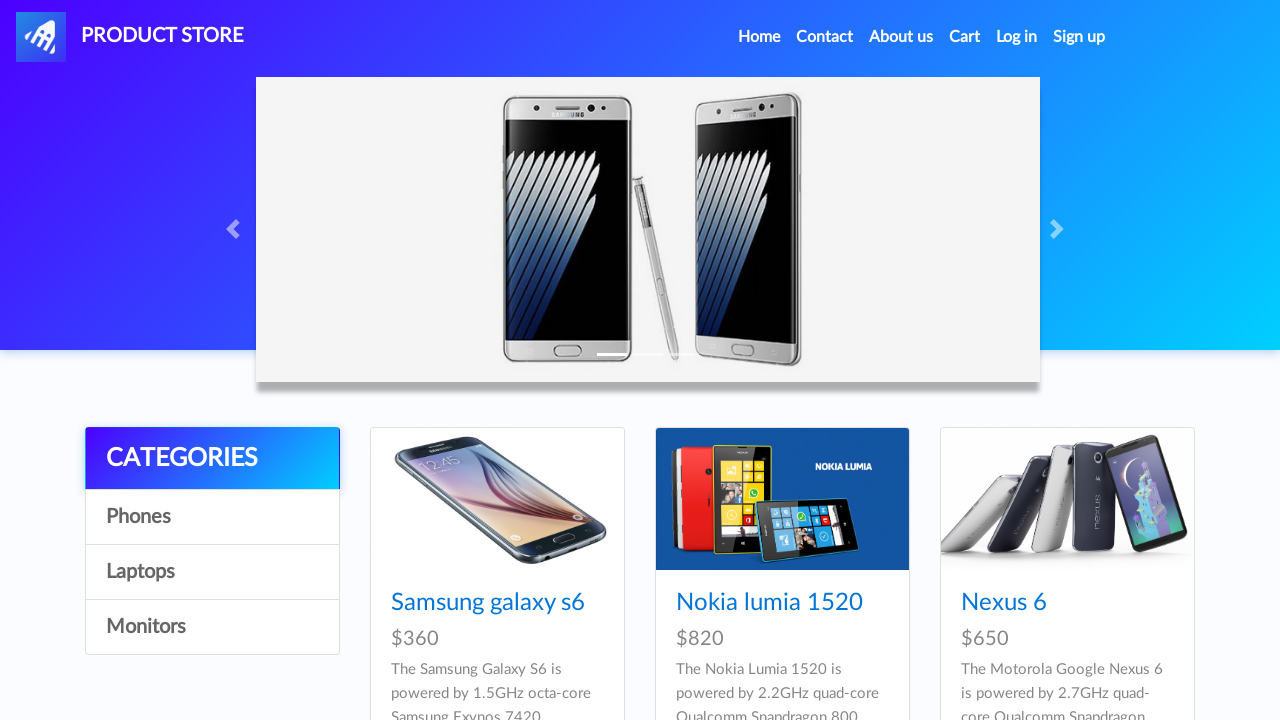

Clicked the Sign up button at (1079, 37) on #signin2
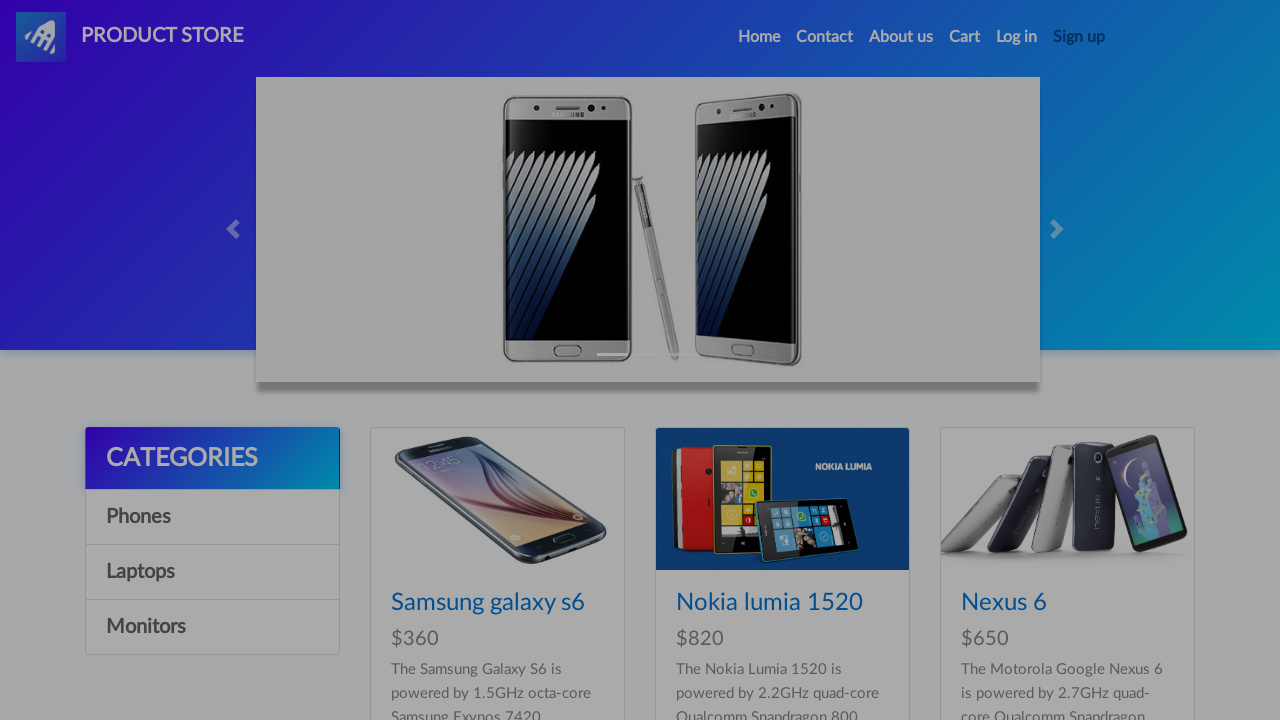

Waited 3 seconds for modal/UI to respond
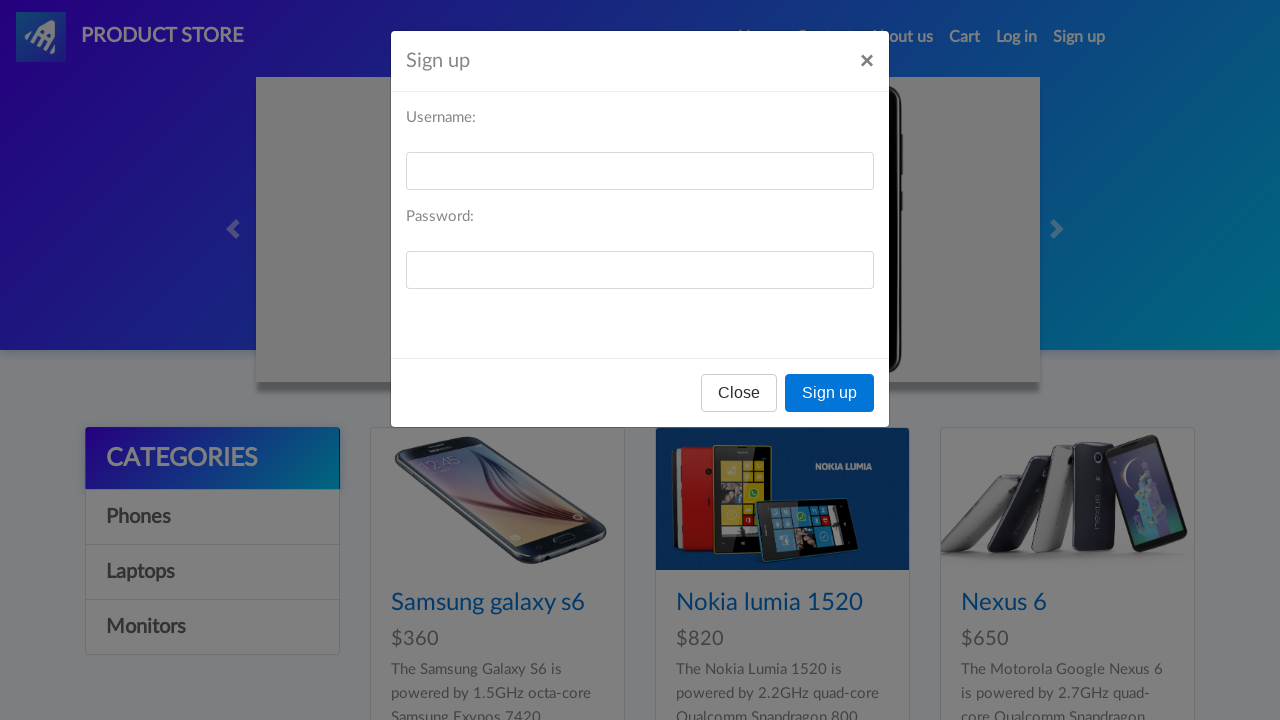

Located the Sign up button element
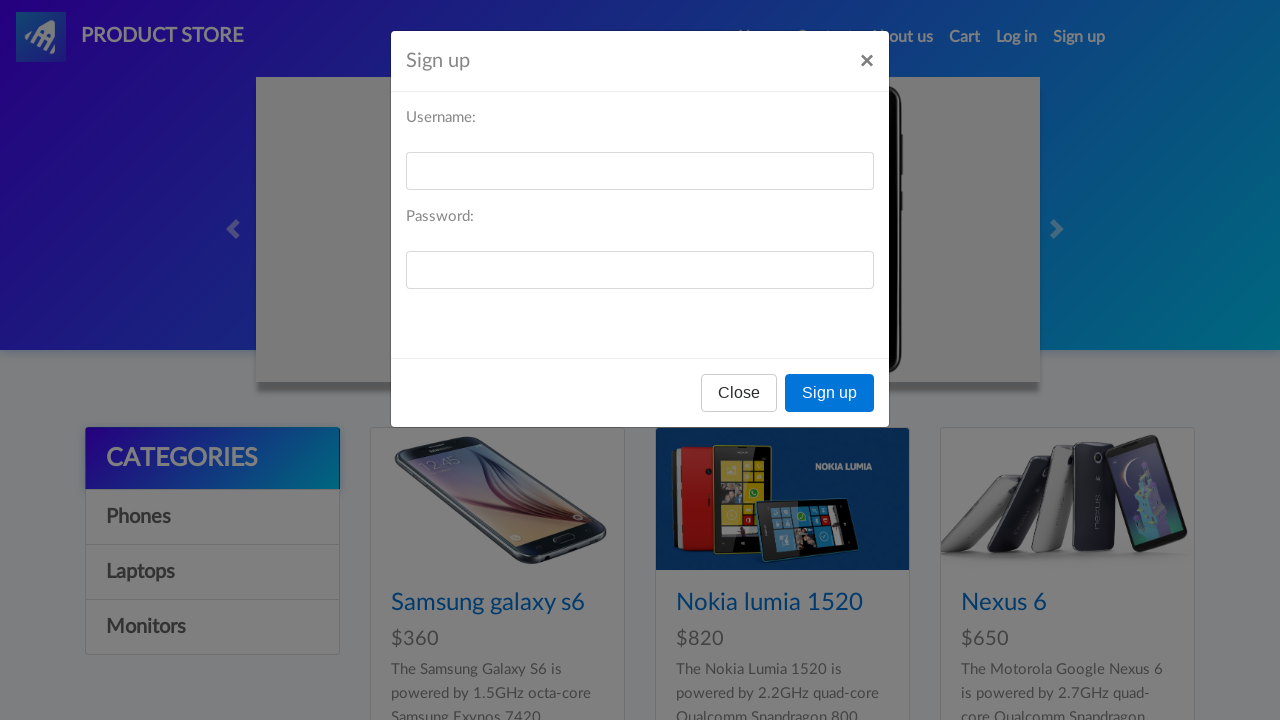

Verified Sign up button text displays 'Sign up'
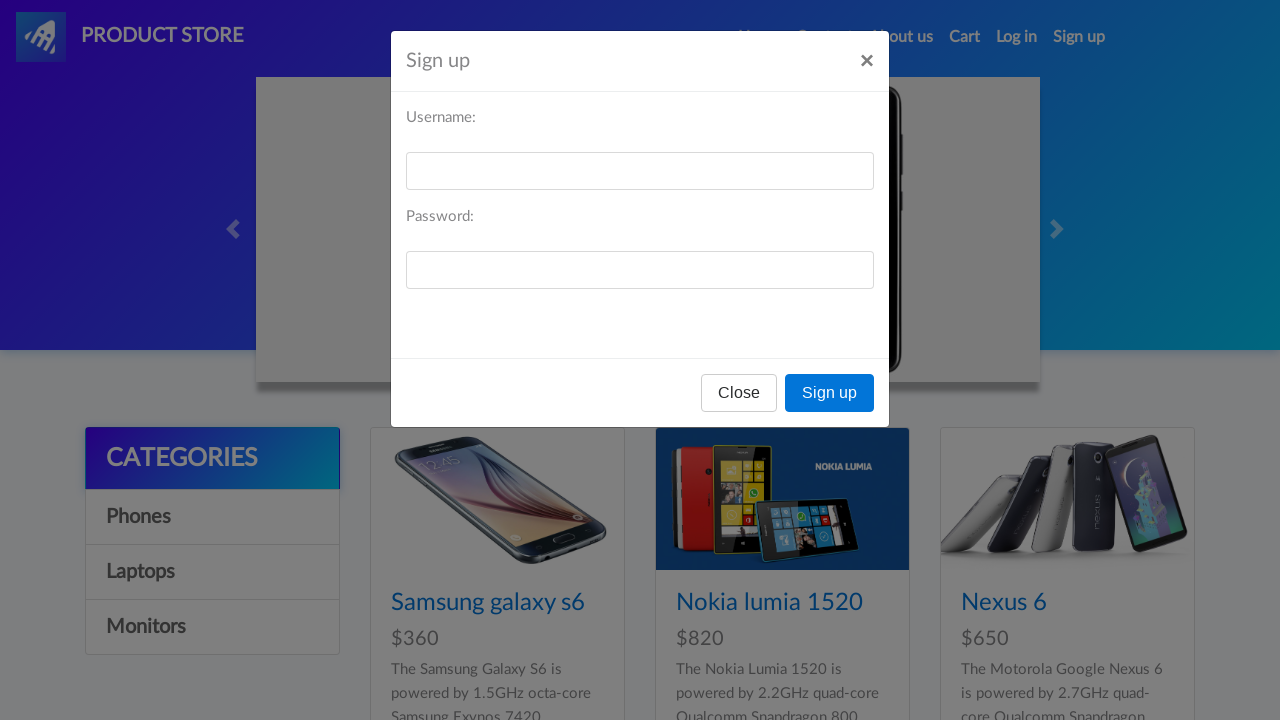

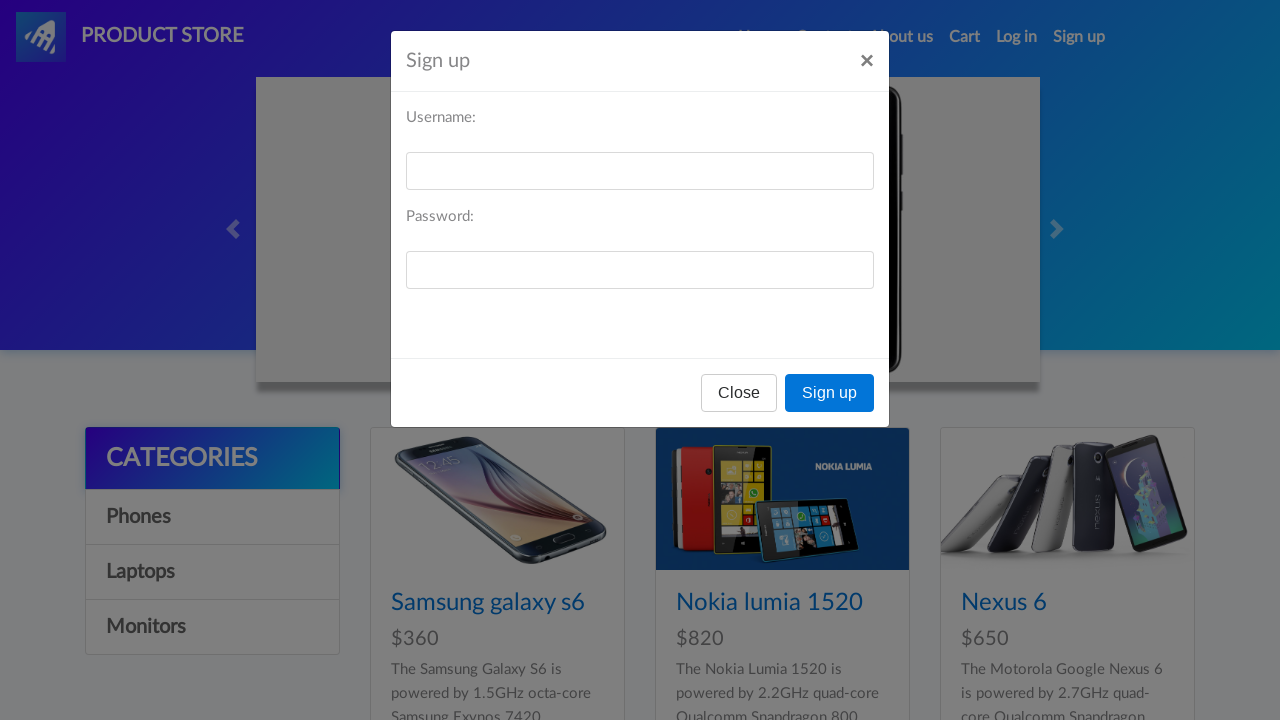